Tests adding an element and then deleting it by clicking the delete button, verifying no delete buttons remain

Starting URL: https://the-internet.herokuapp.com/add_remove_elements/

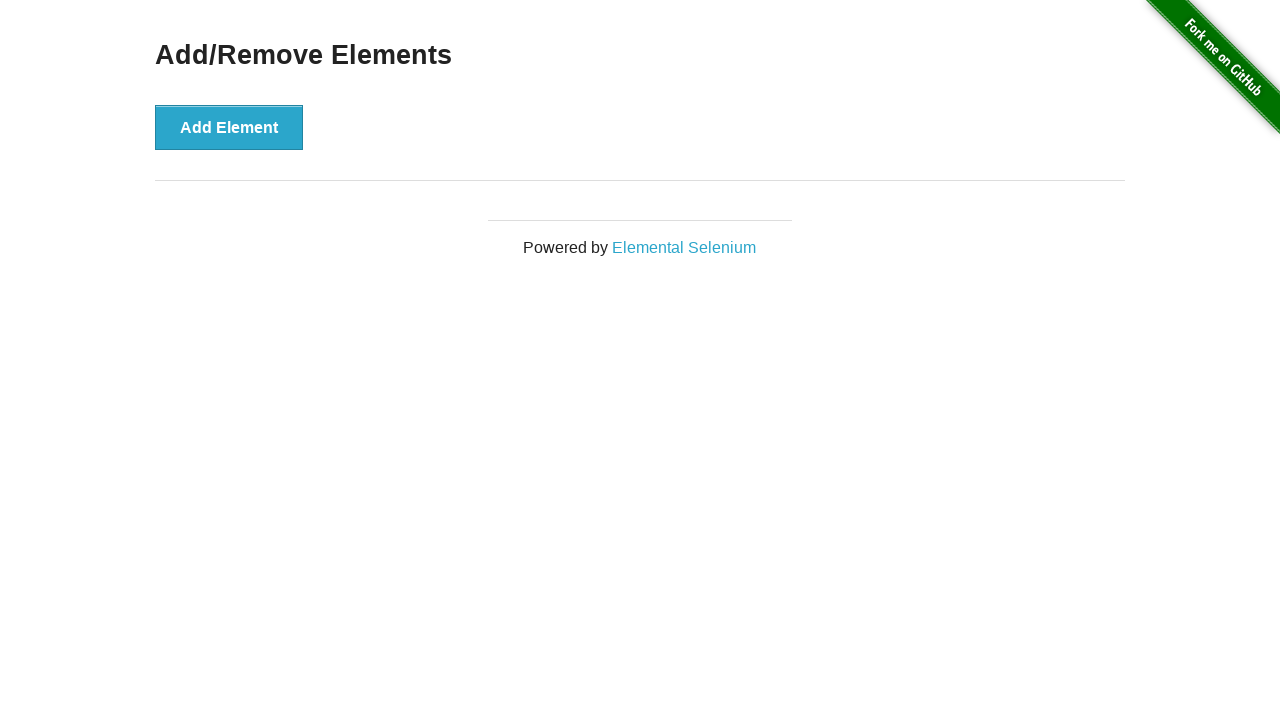

Clicked 'Add Element' button to create a new element at (229, 127) on button:has-text('Add Element')
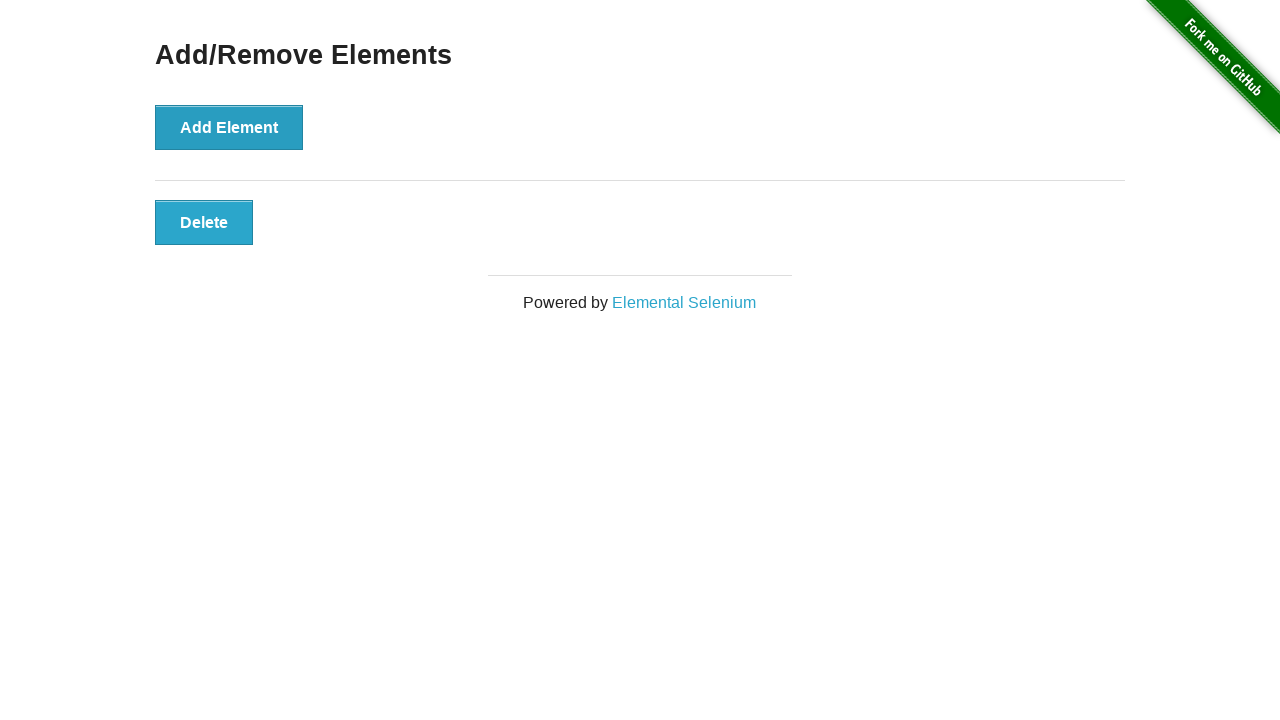

Delete button appeared after element was added
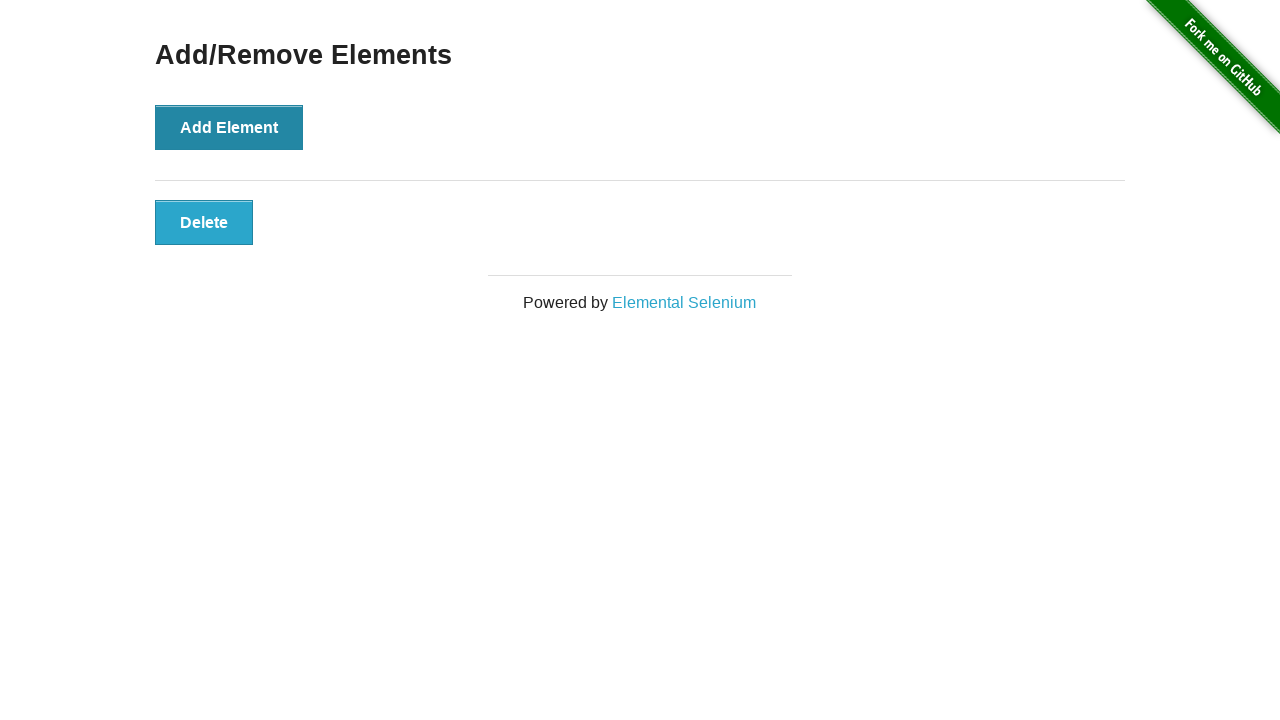

Clicked the Delete button to remove the element at (204, 222) on button.added-manually:has-text('Delete')
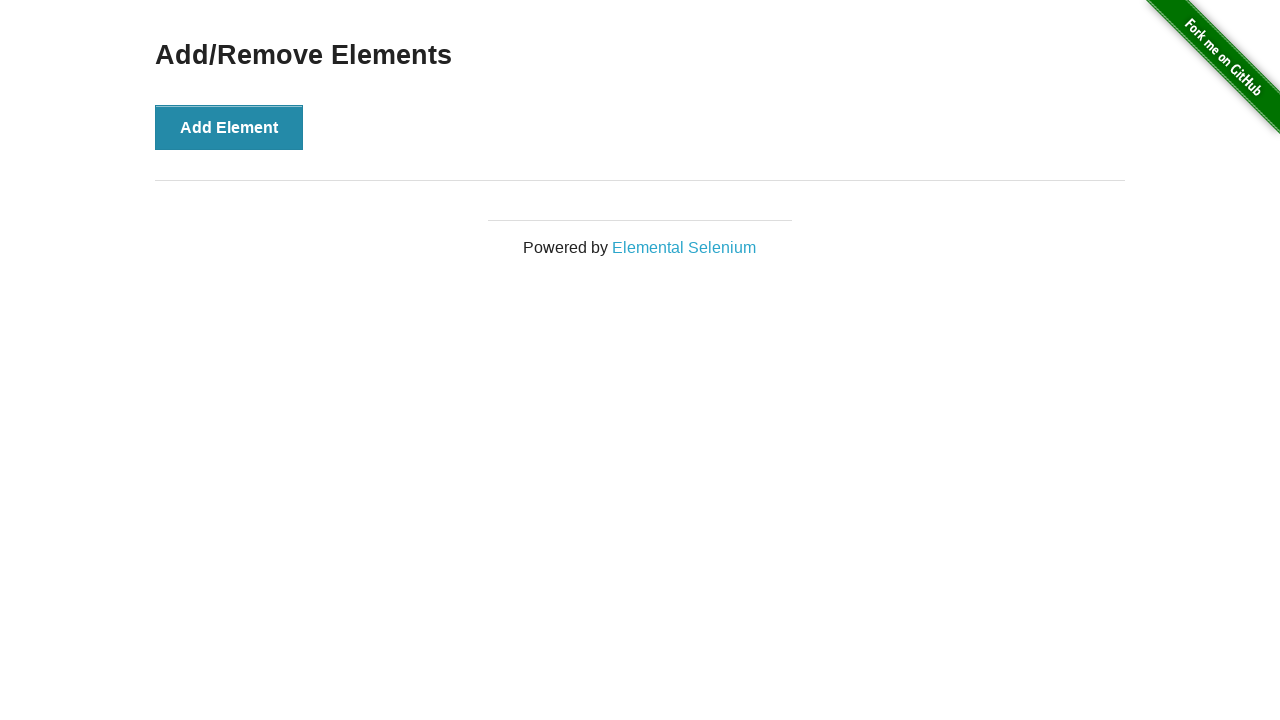

Verified that no Delete buttons remain on the page
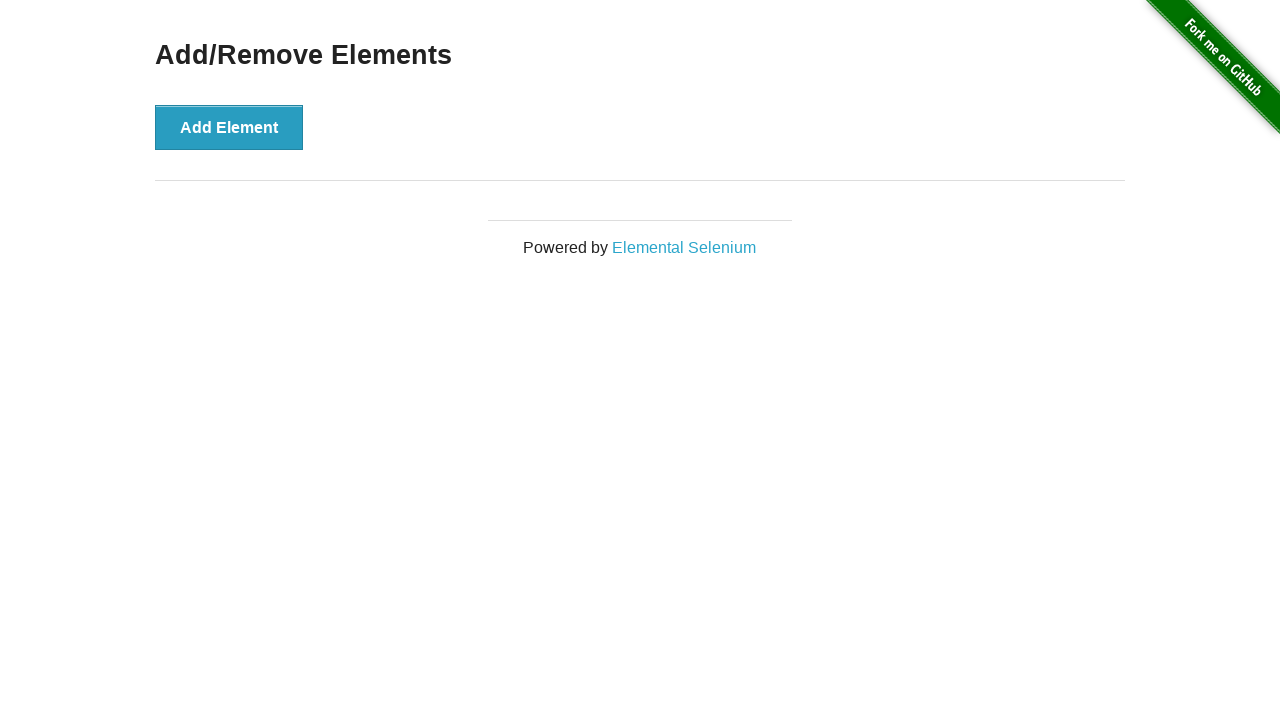

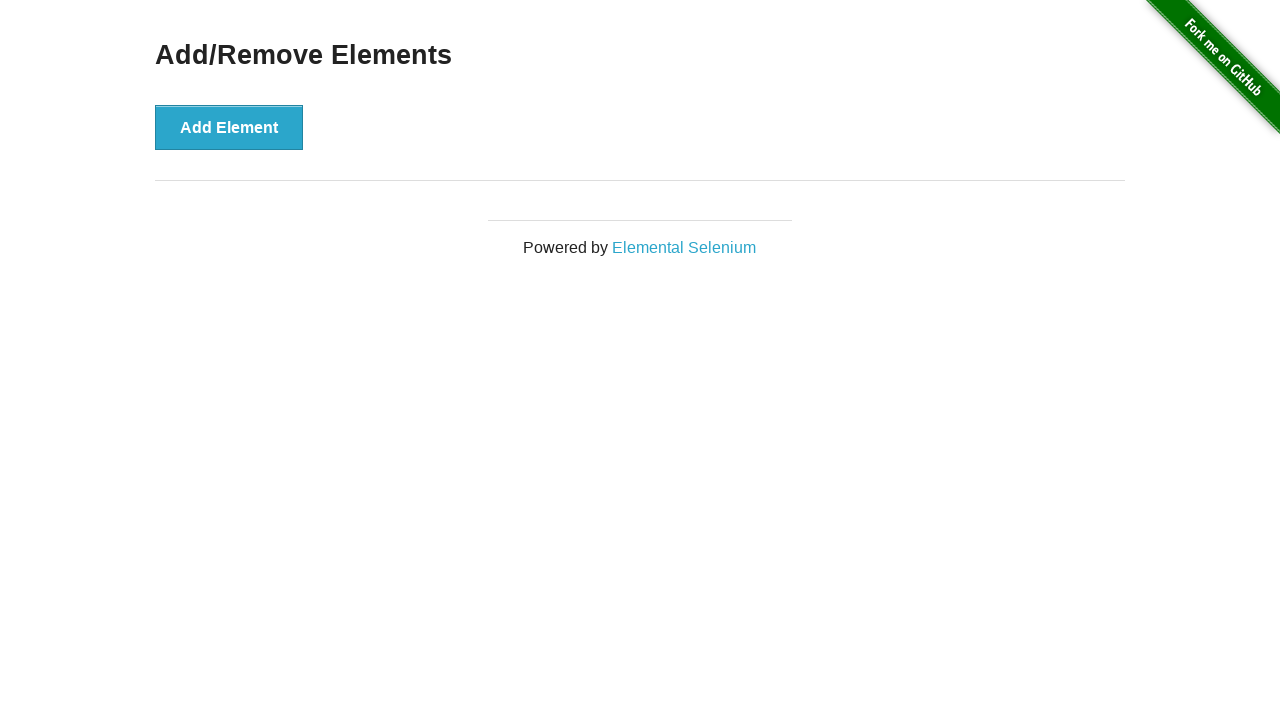